Tests dynamic loading behavior where an element is rendered after clicking a start button. Clicks the start button, waits for the loading bar to complete, and verifies the "Hello World!" finish text appears.

Starting URL: http://the-internet.herokuapp.com/dynamic_loading/2

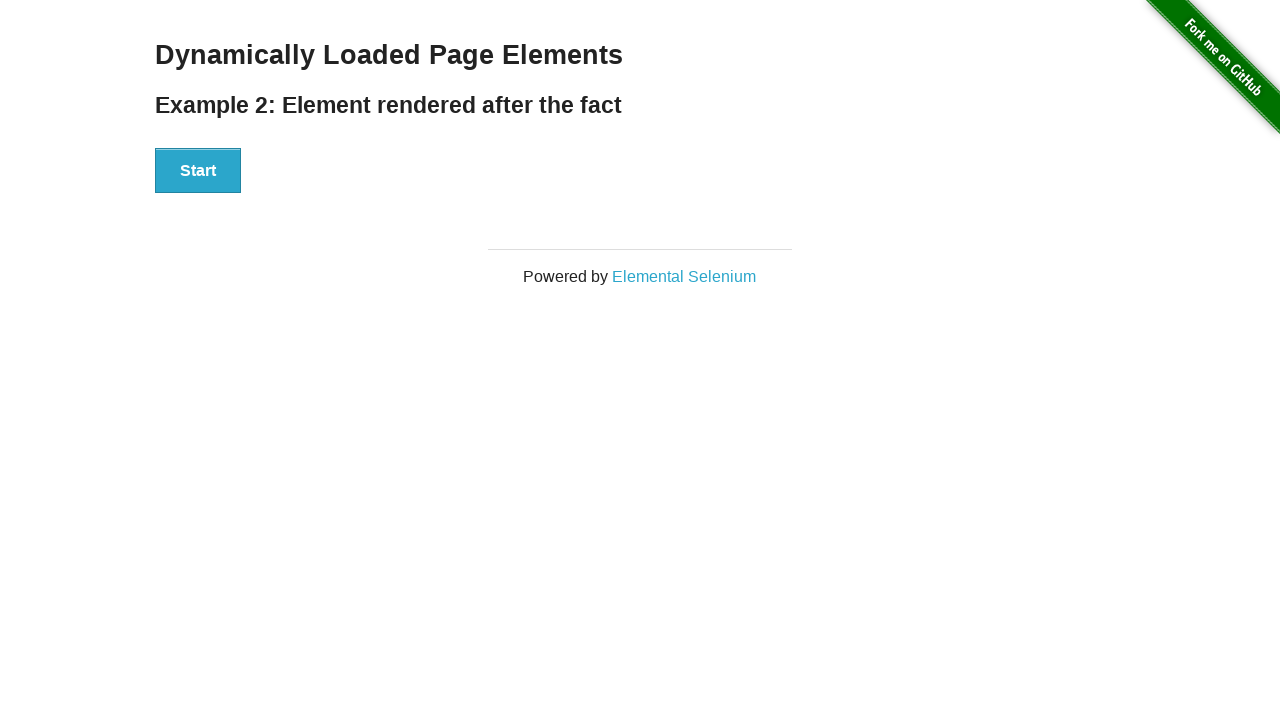

Clicked the Start button to initiate dynamic loading at (198, 171) on #start button
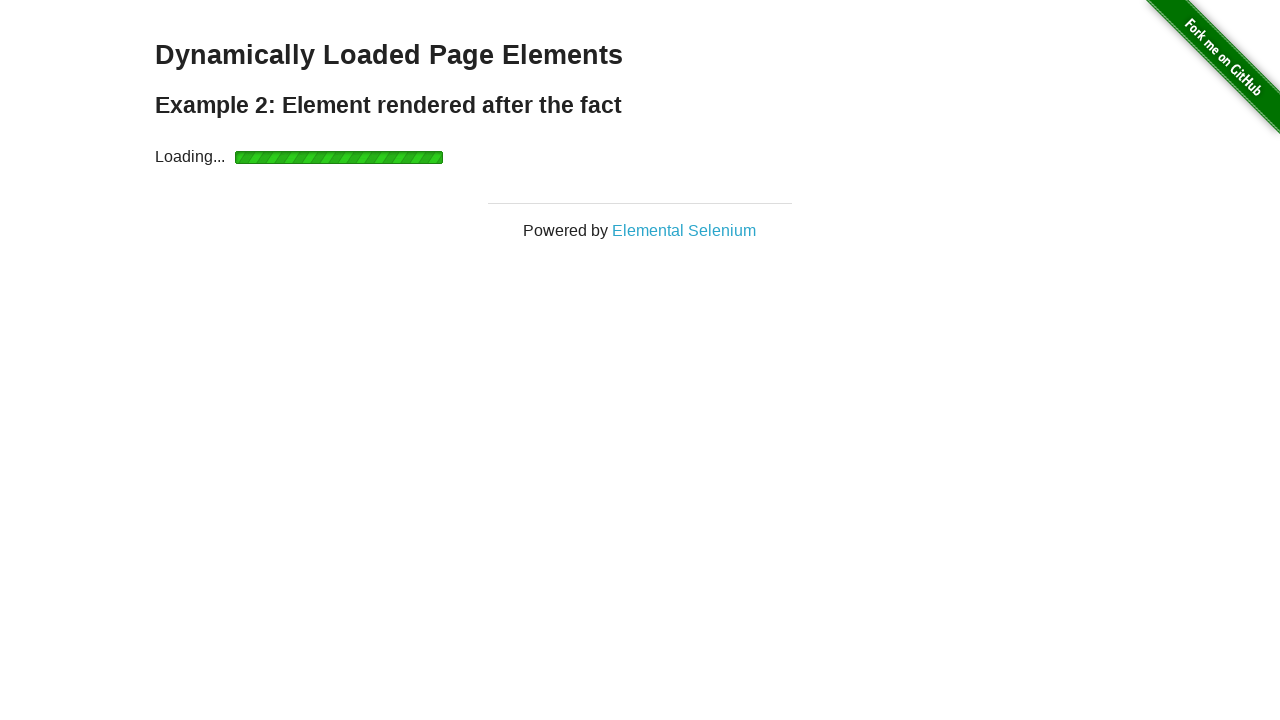

Loading bar completed and finish element became visible
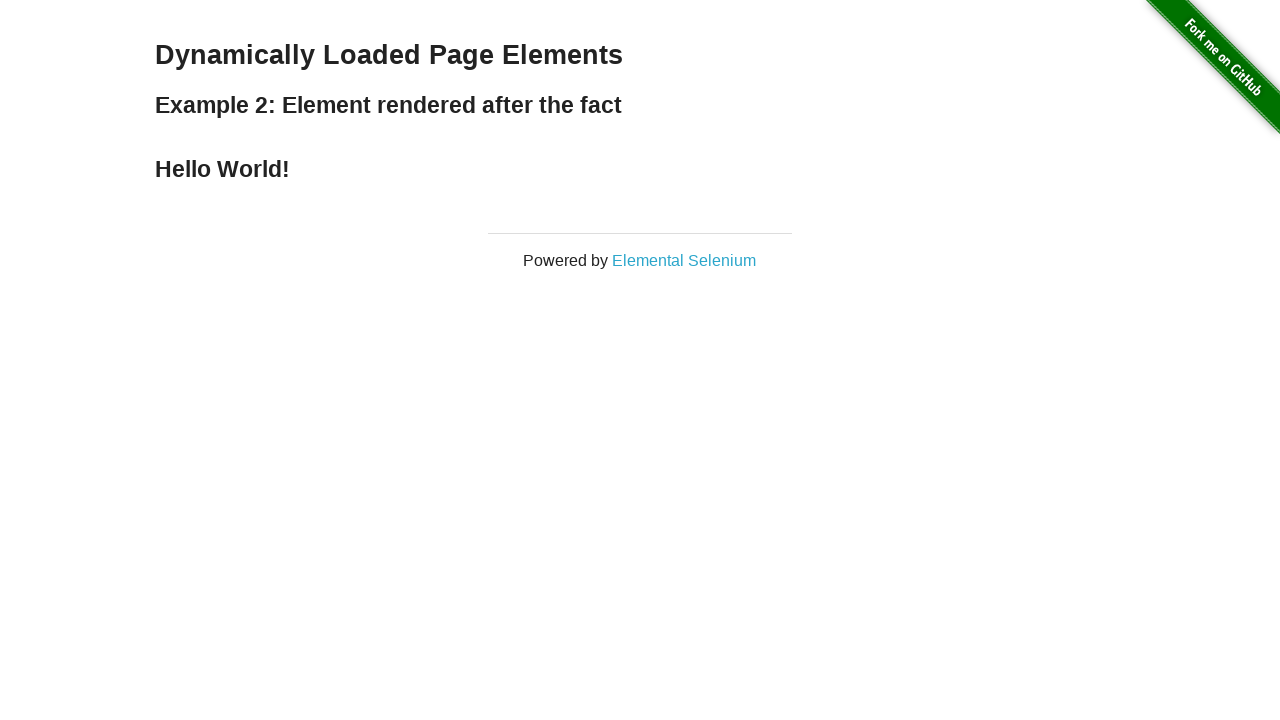

Verified that 'Hello World!' finish text is displayed
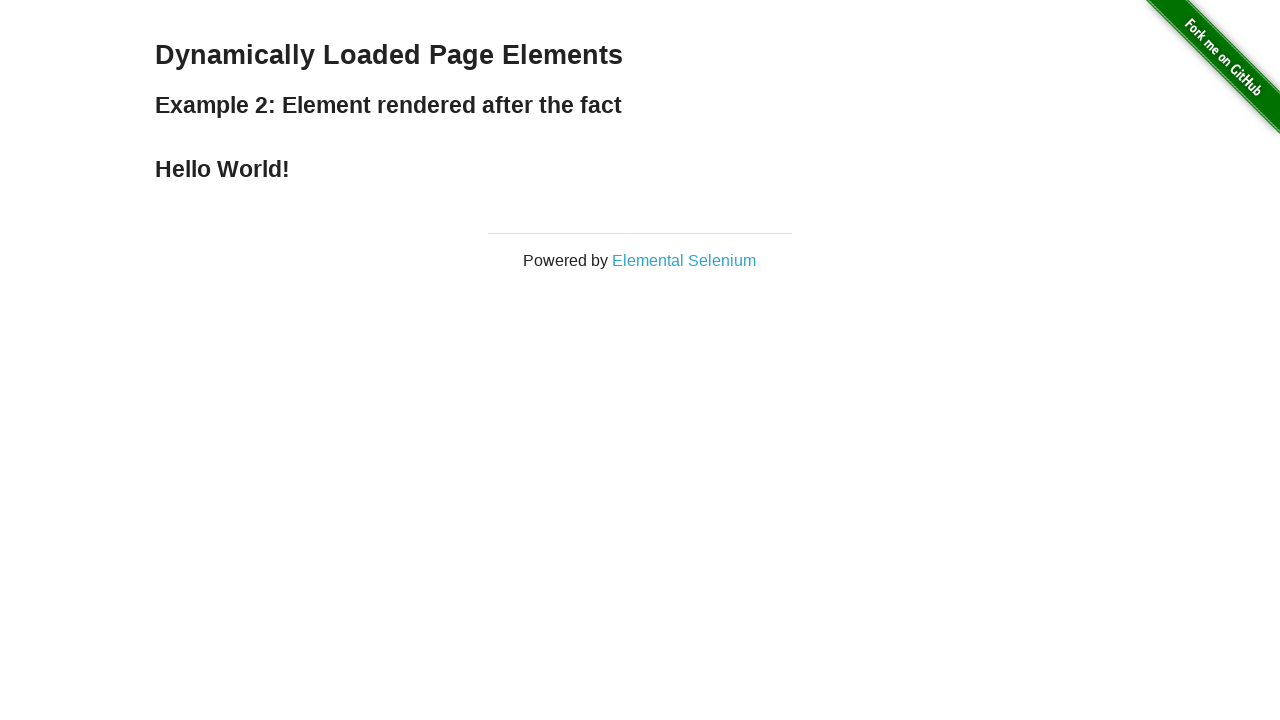

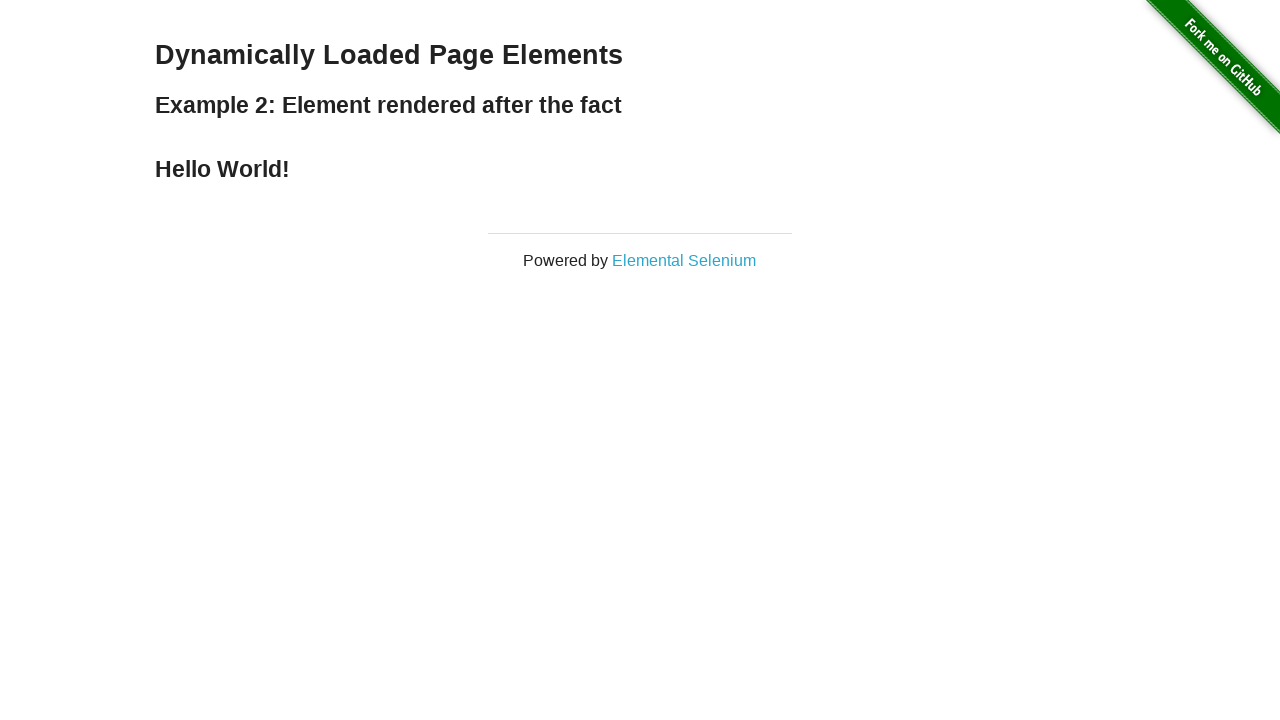